Tests drag and drop functionality by dragging an element from source to destination within an iframe

Starting URL: https://jqueryui.com/droppable/

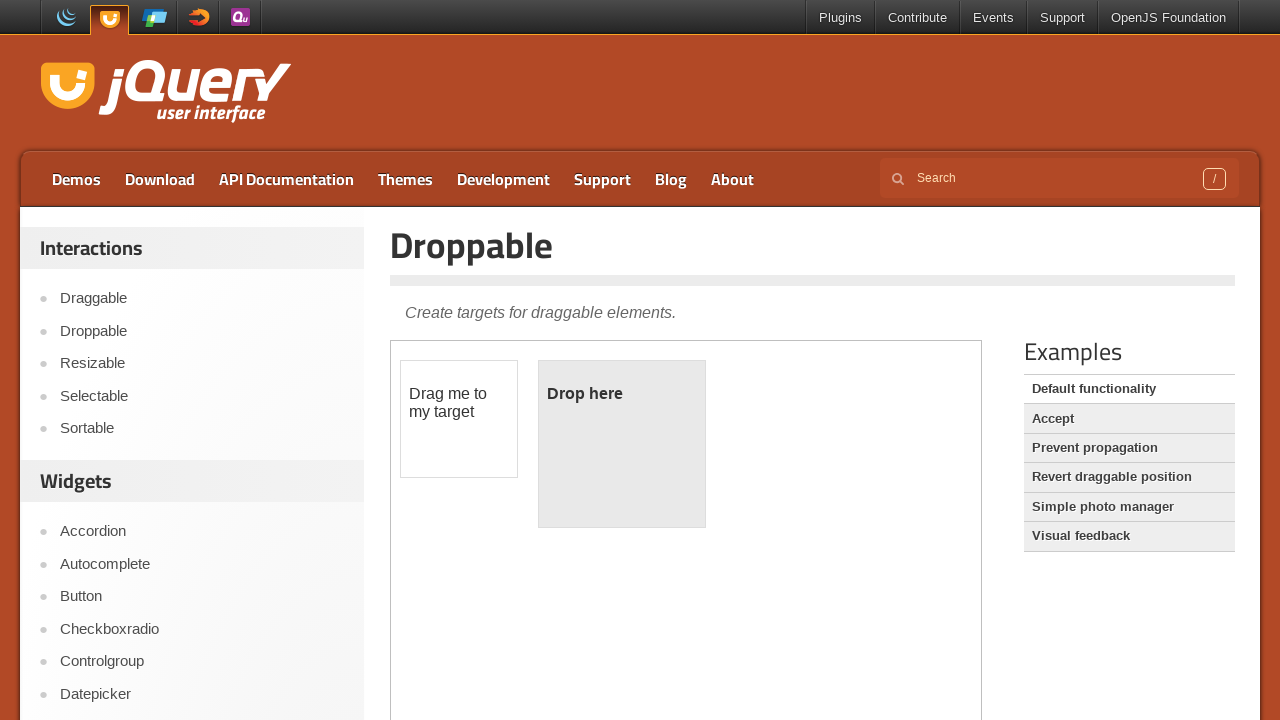

Located the first iframe on the page
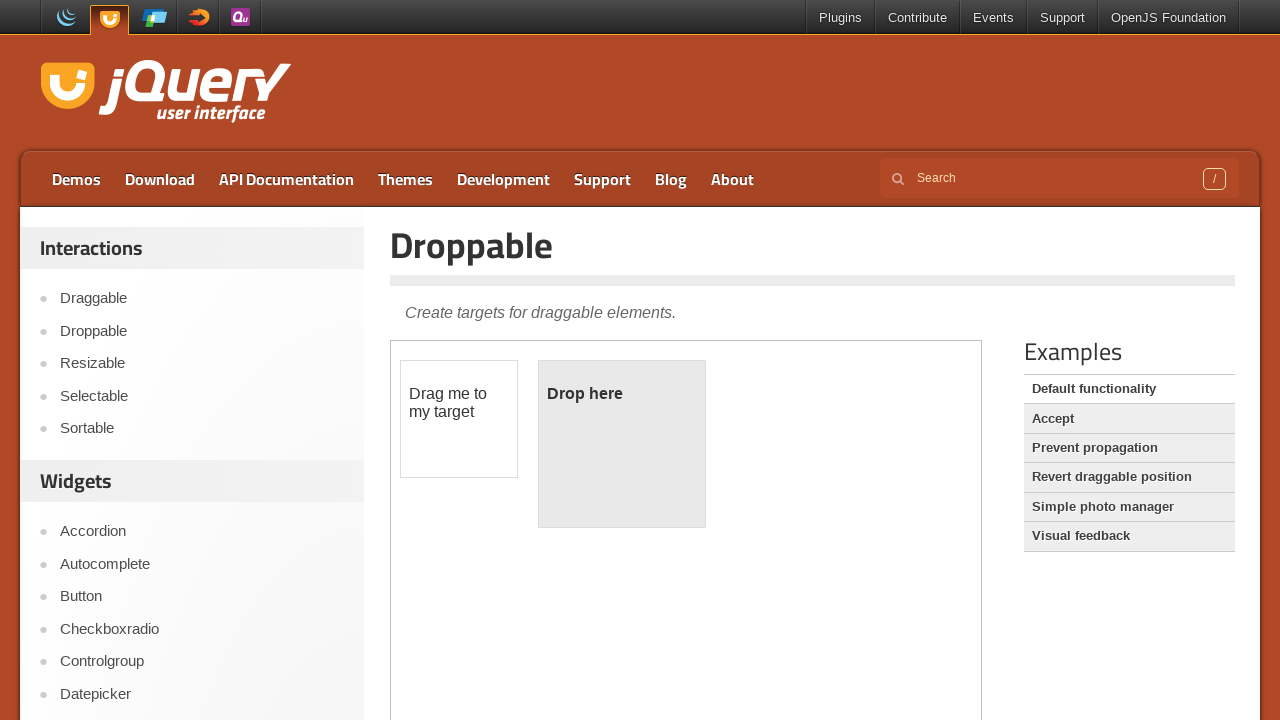

Located the draggable source element (#draggable) within the iframe
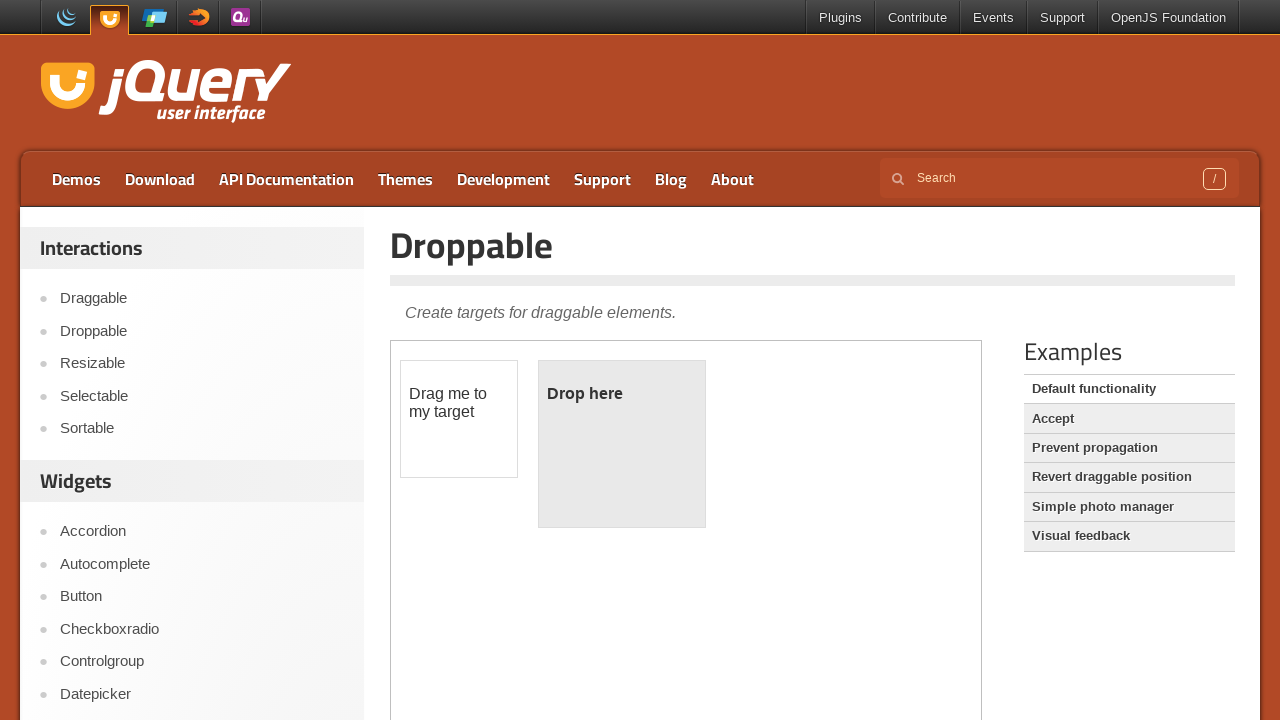

Located the droppable destination element (#droppable) within the iframe
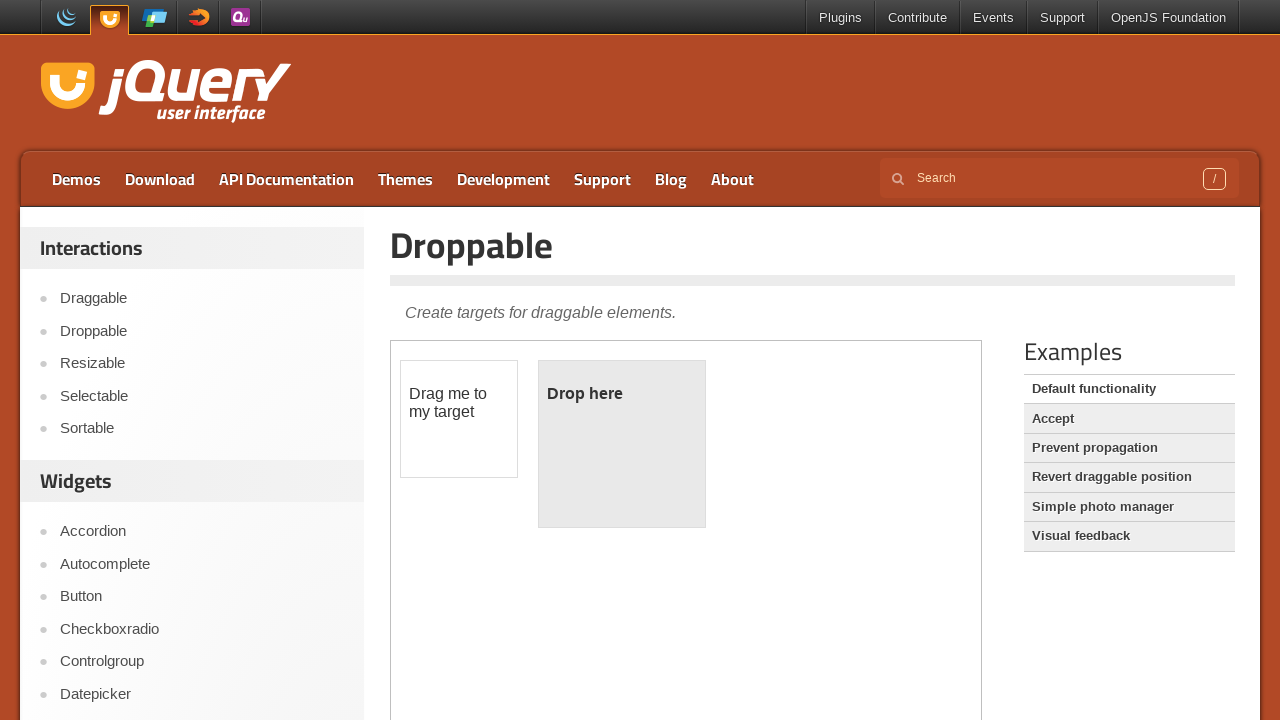

Performed drag and drop operation from source to destination element at (622, 444)
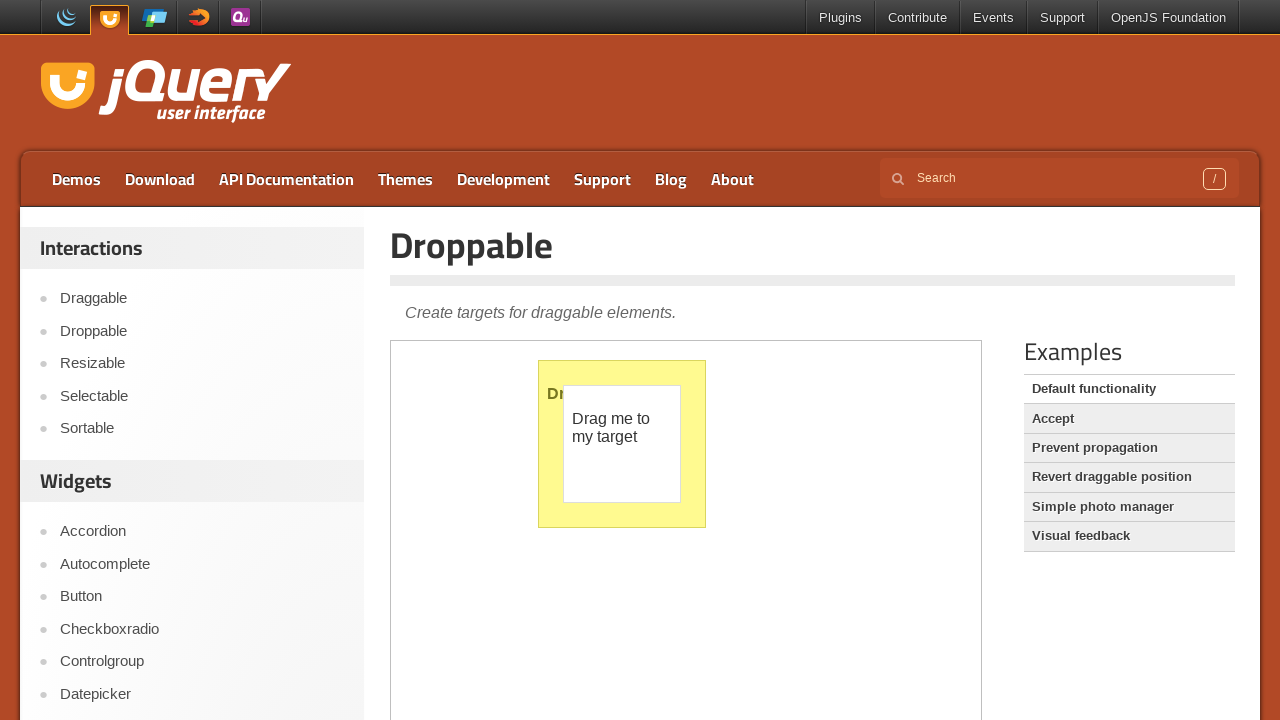

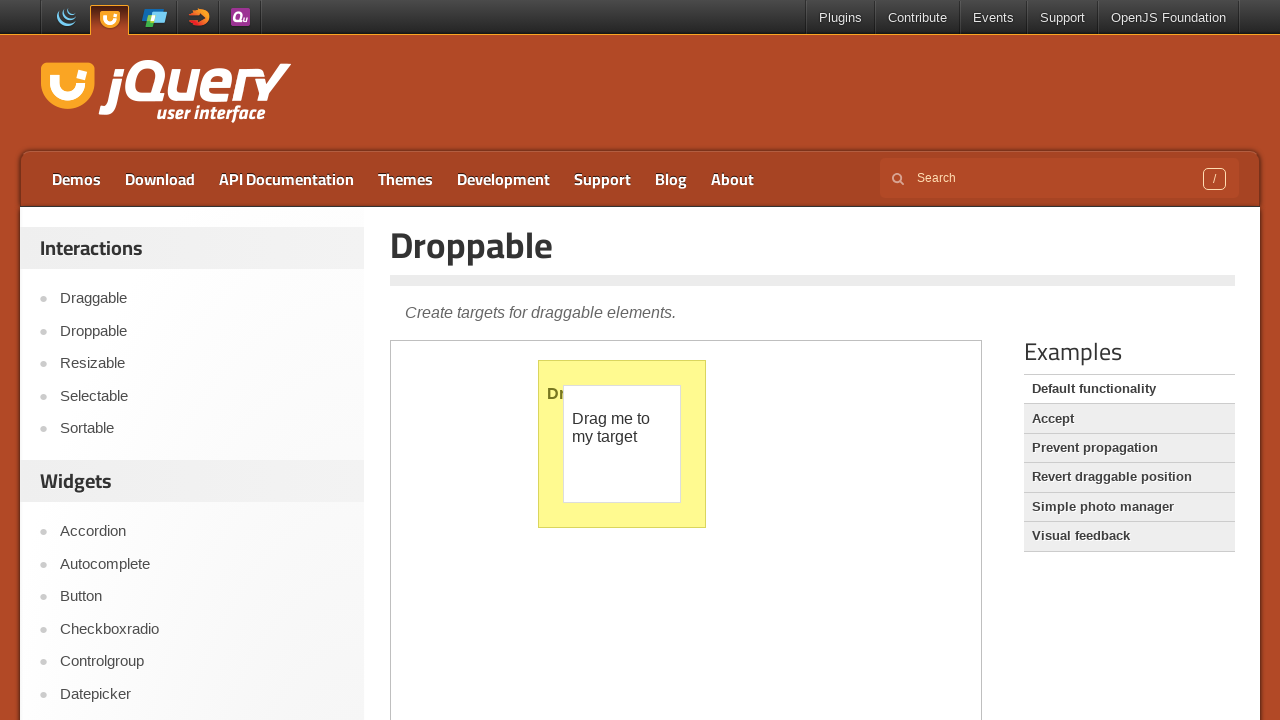